Tests inserting a time value into the hour field in the appointment form.

Starting URL: https://test-a-pet.vercel.app/

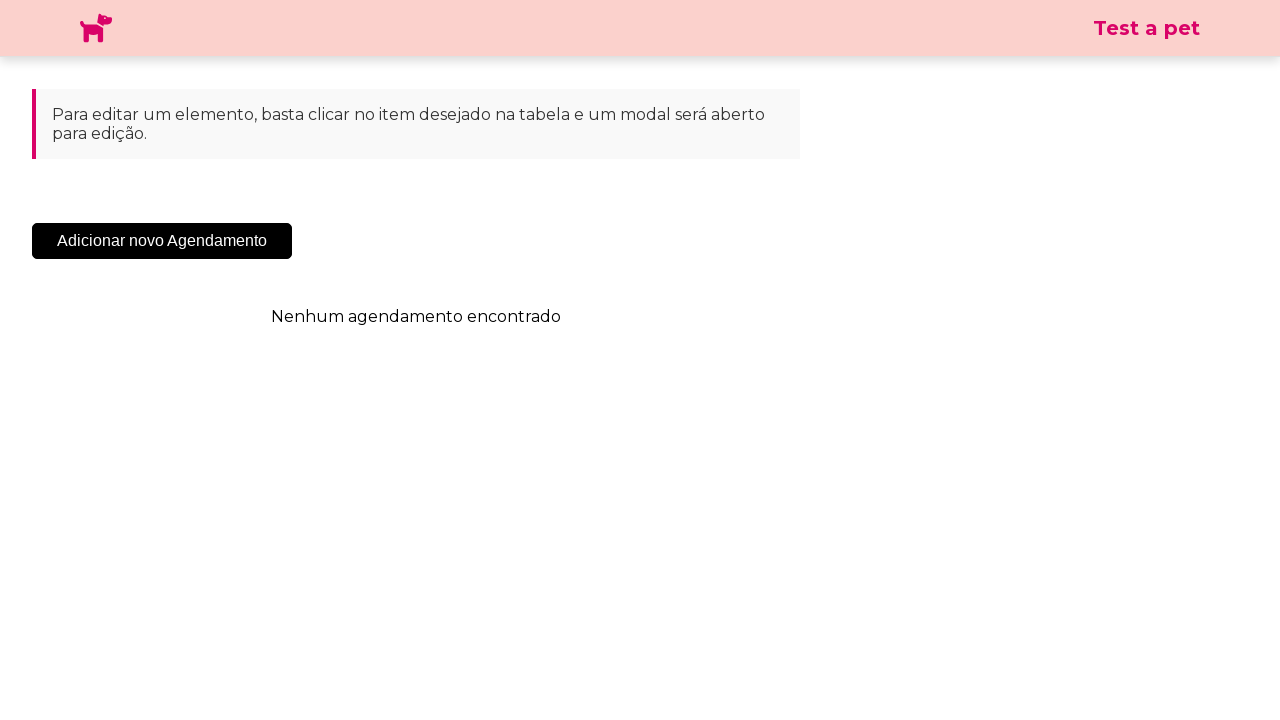

Clicked 'Adicionar' button to open appointment modal at (162, 241) on .sc-cHqXqK.kZzwzX
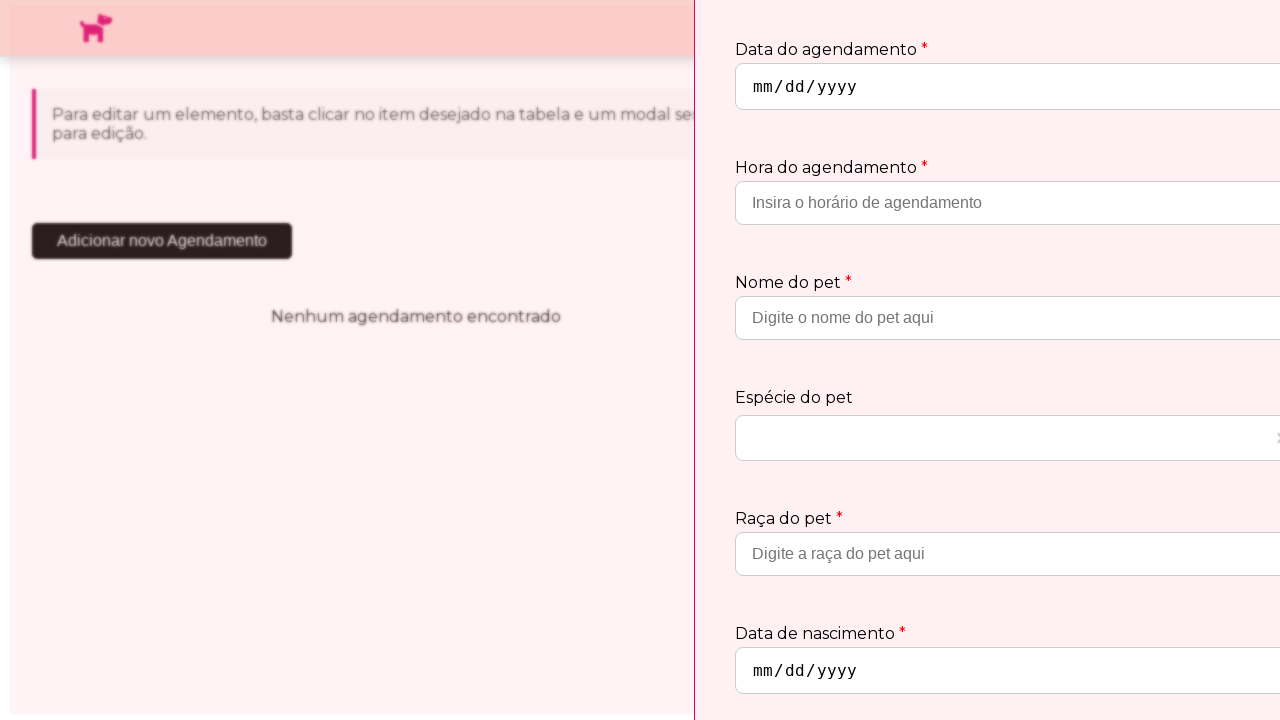

Appointment modal loaded successfully
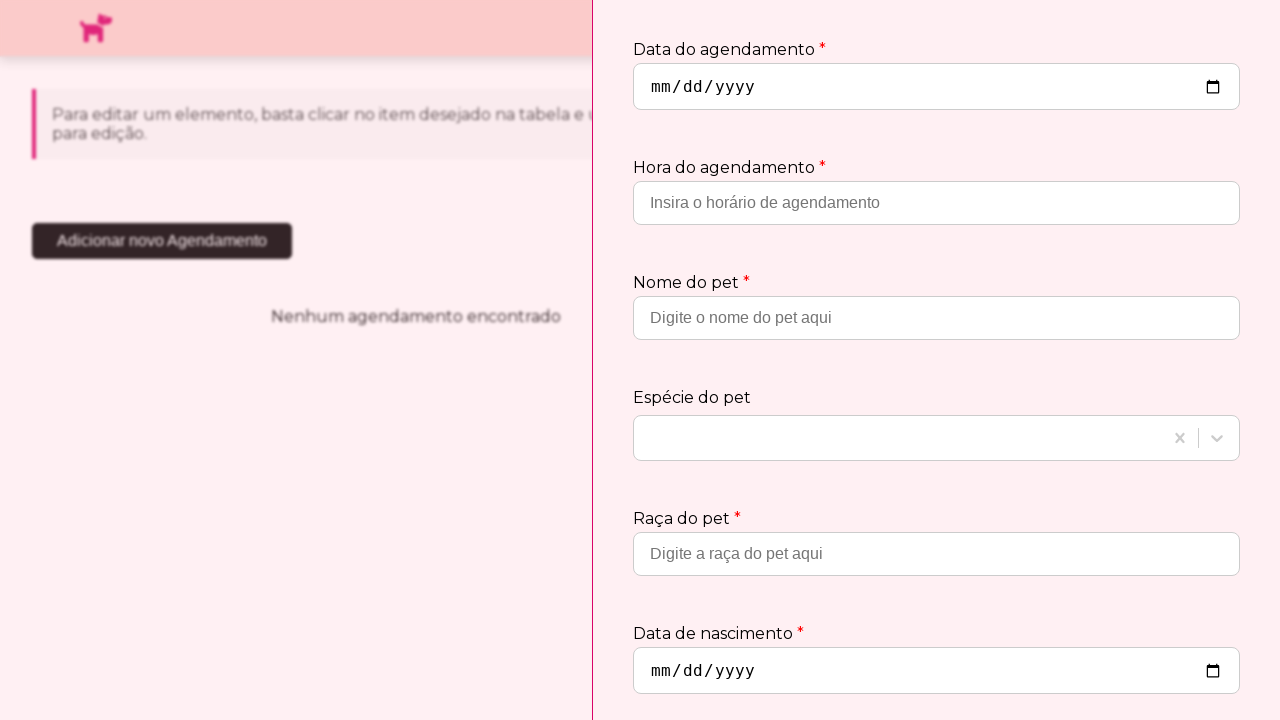

Filled hour field with time value '10:30' on input[type='hour']
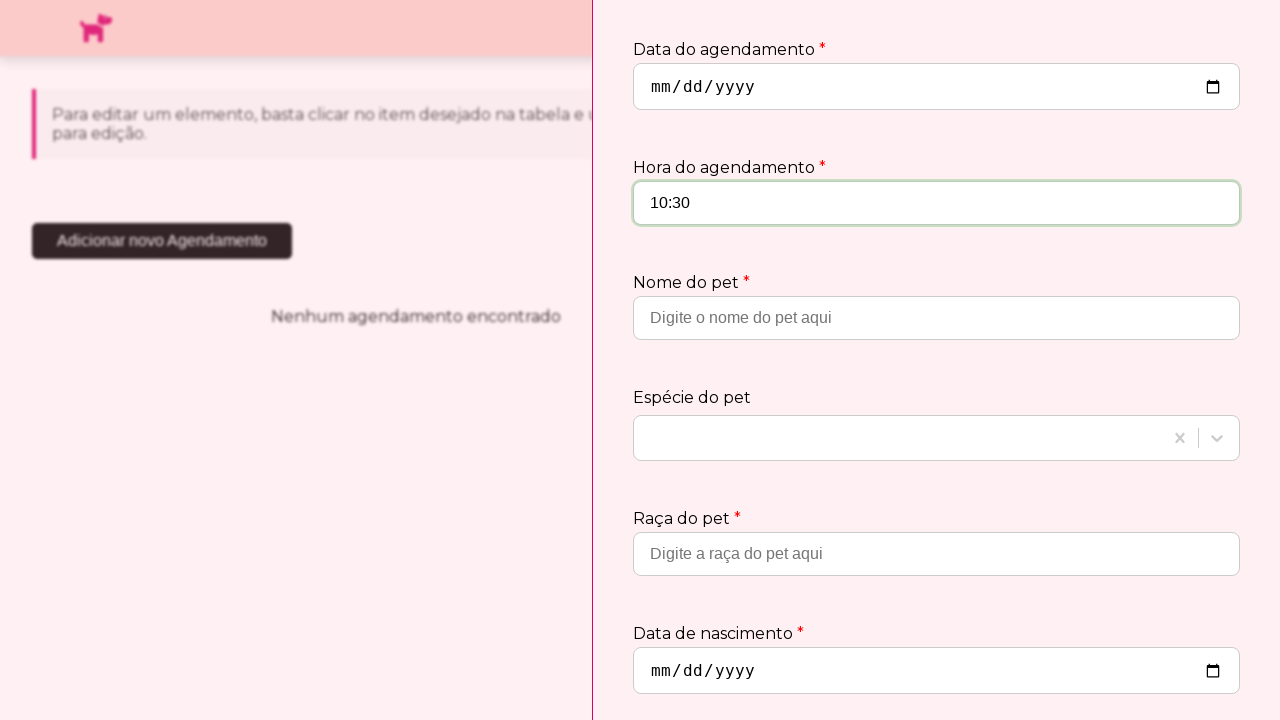

Retrieved hour field value for verification
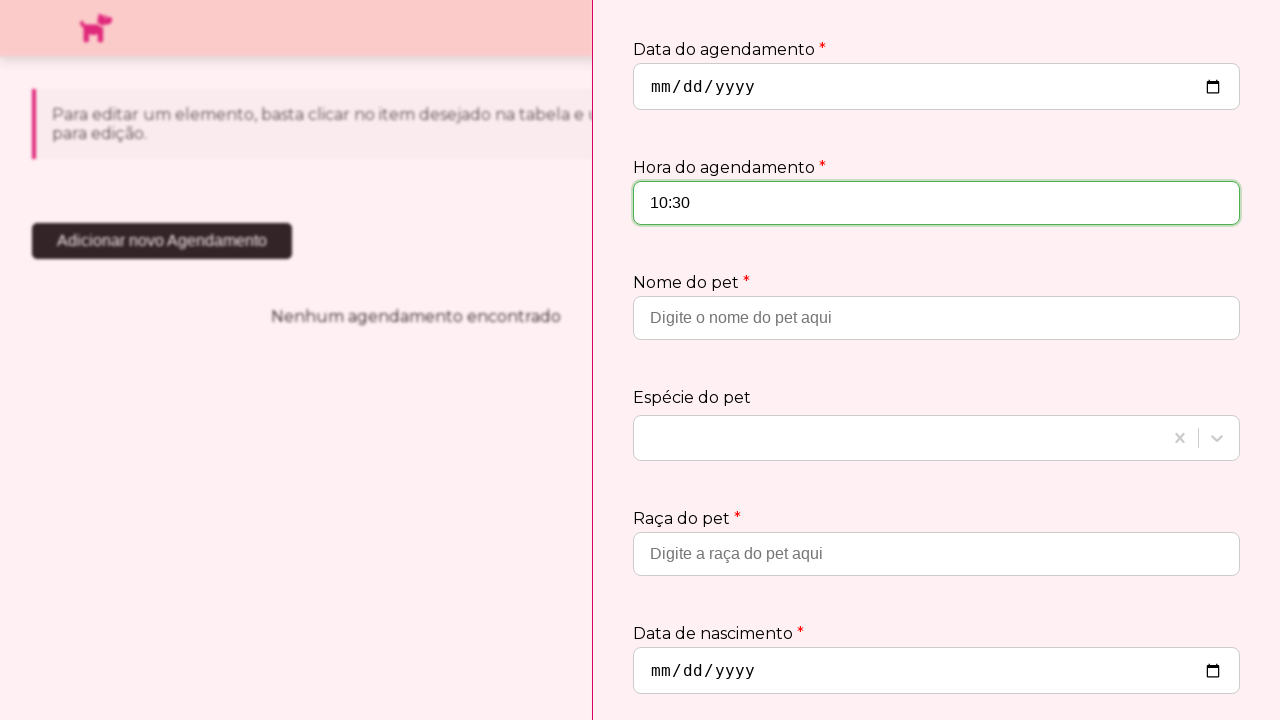

Verified that hour field contains '10:30' as expected
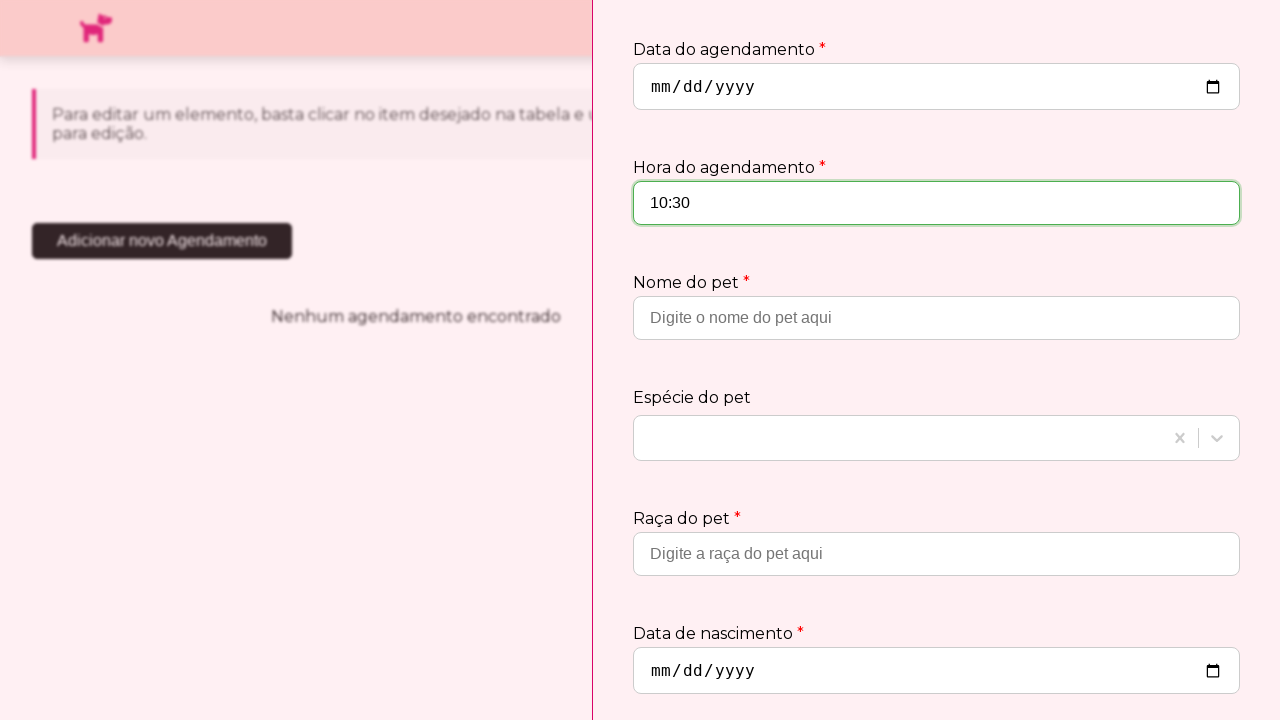

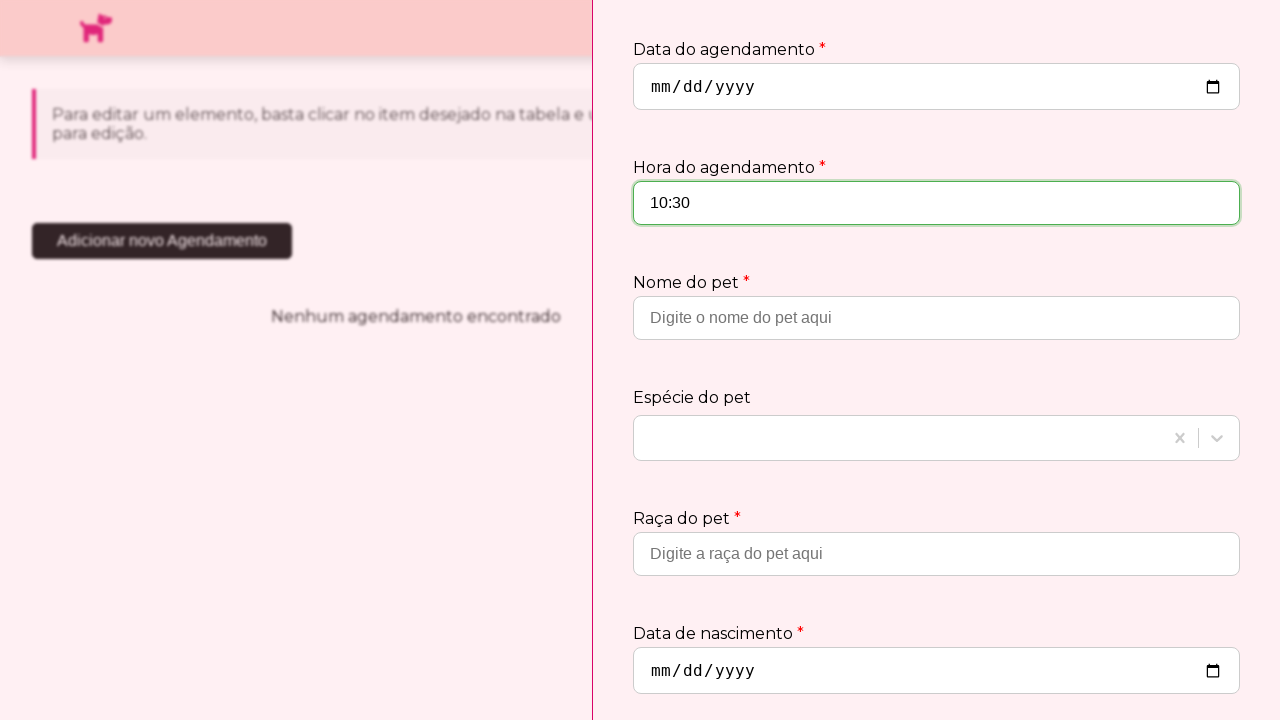